Navigates to a local business website (Las Tipas in Posadas) and verifies the page loads by checking the title

Starting URL: https://posadas.lastipas.com.ar

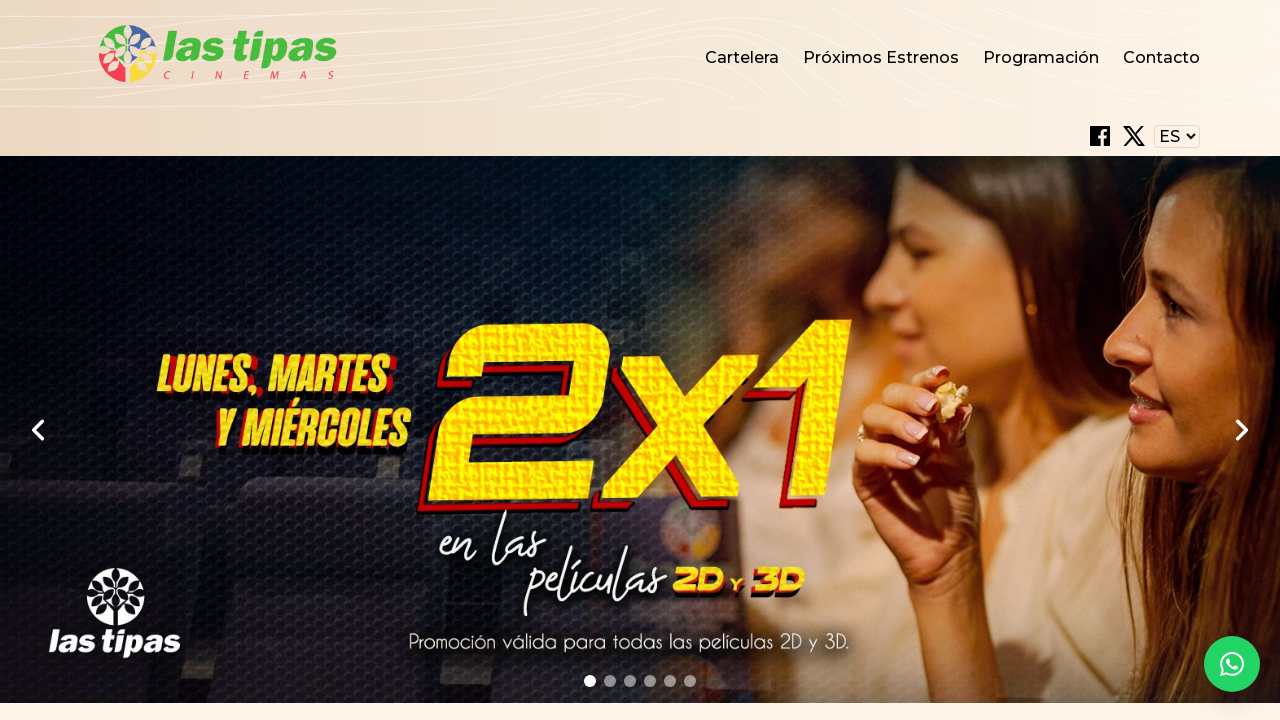

Waited for page to reach domcontentloaded state
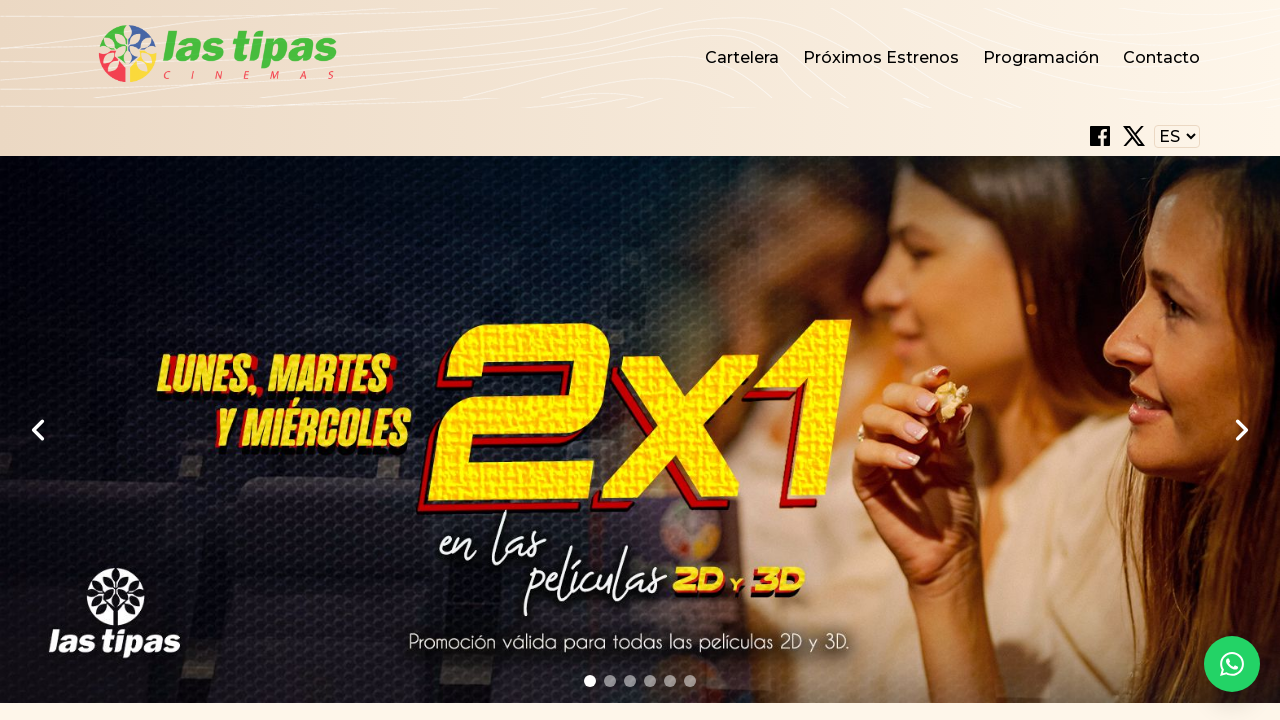

Retrieved page title: Las Tipas Posadas
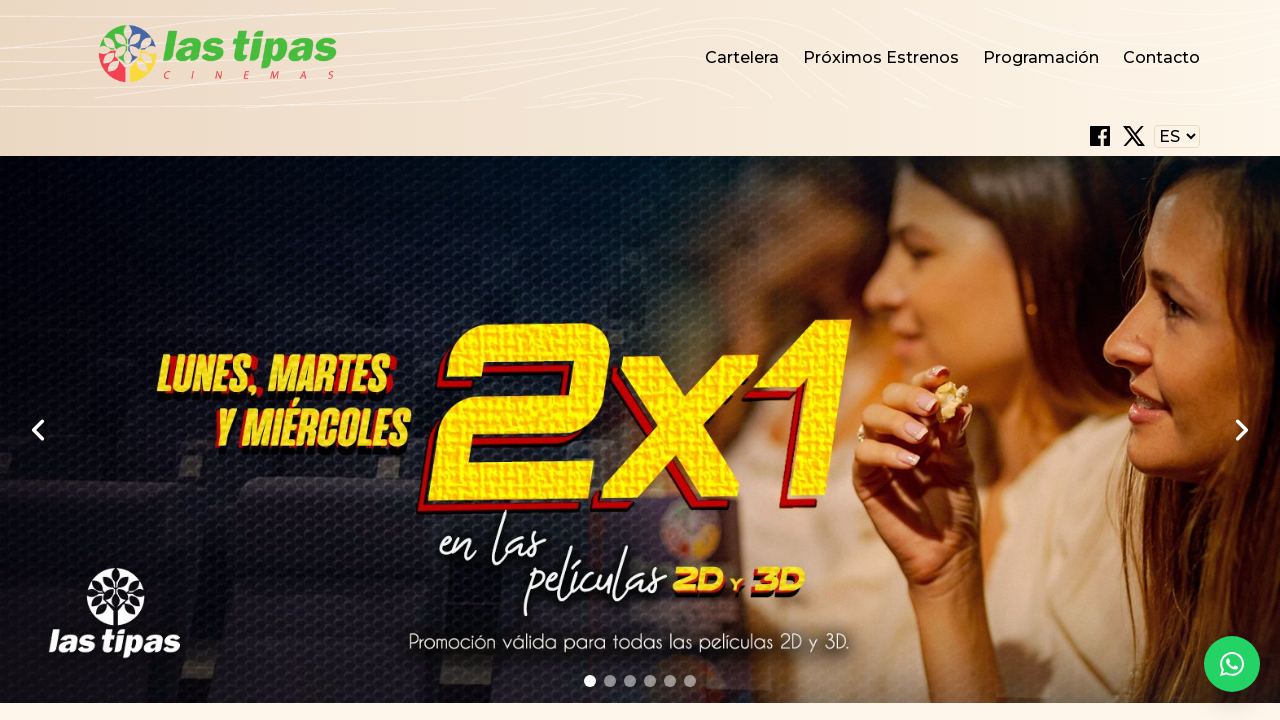

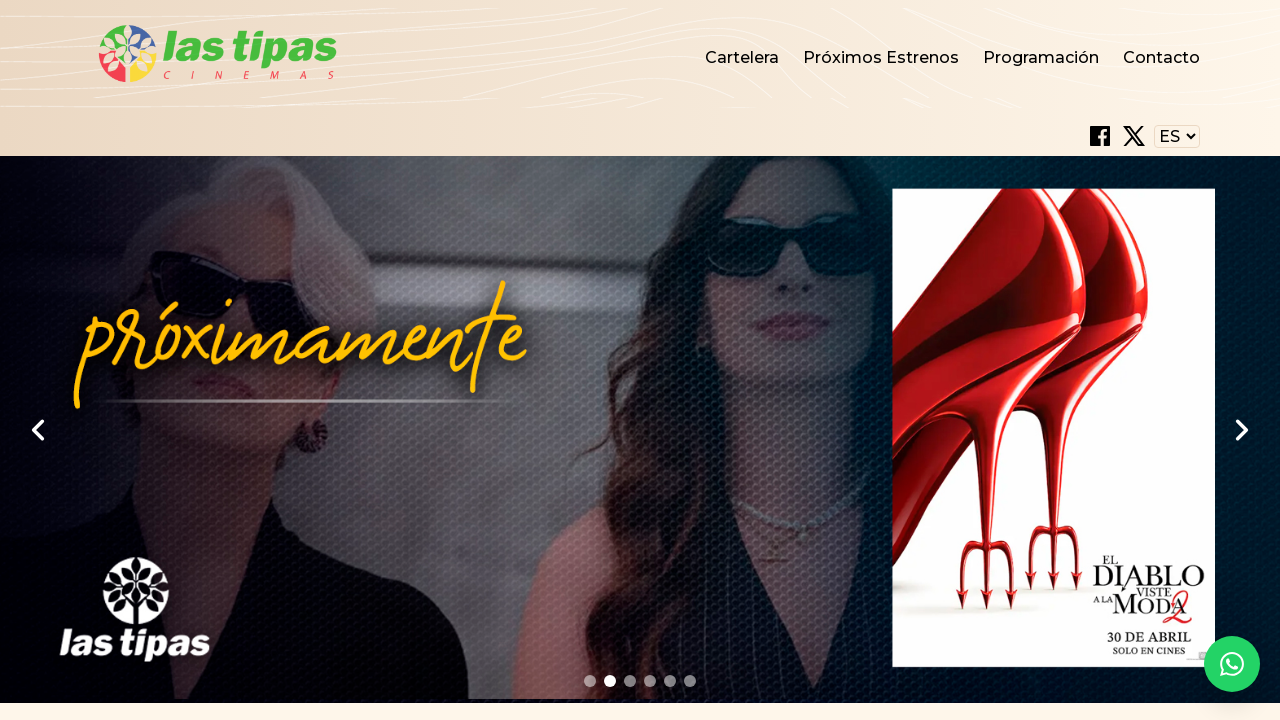